Tests accordion widget functionality by clicking on each accordion tab to expand them and verify the accordion behavior works correctly.

Starting URL: https://seleniumui.moderntester.pl/accordion.php

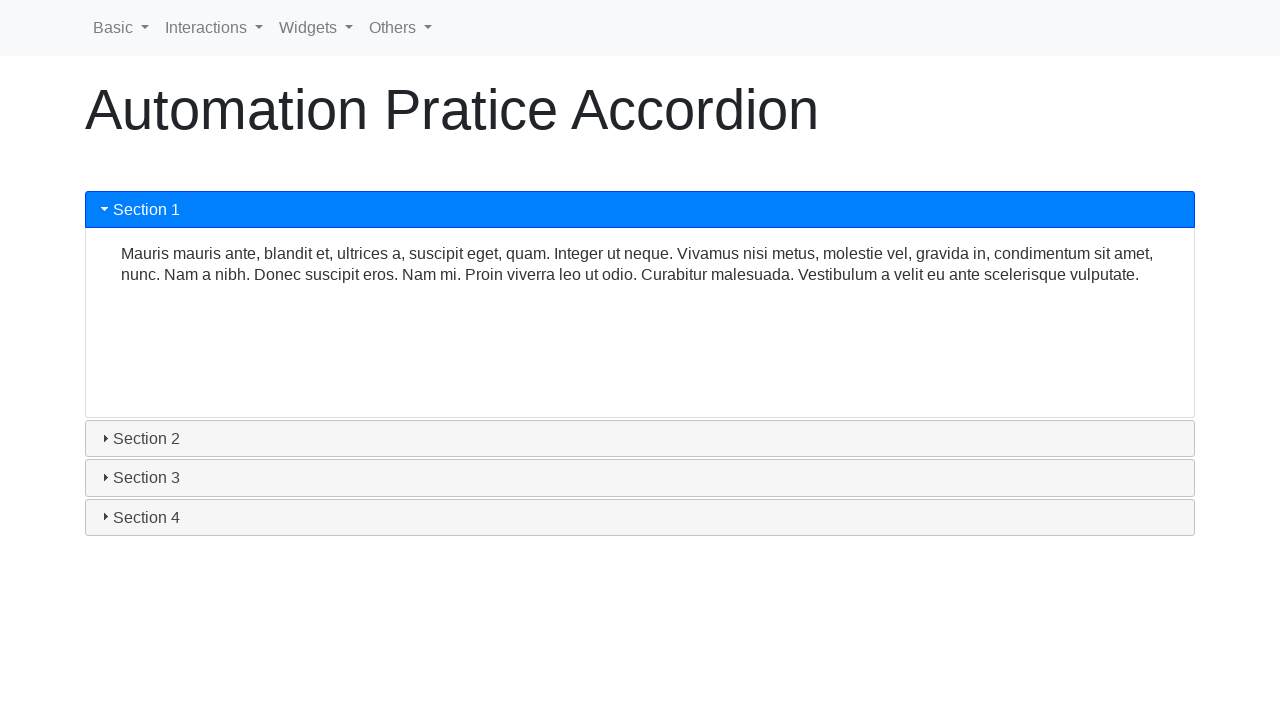

Clicked accordion section 1 to expand at (640, 210) on #accordion h3:nth-of-type(1)
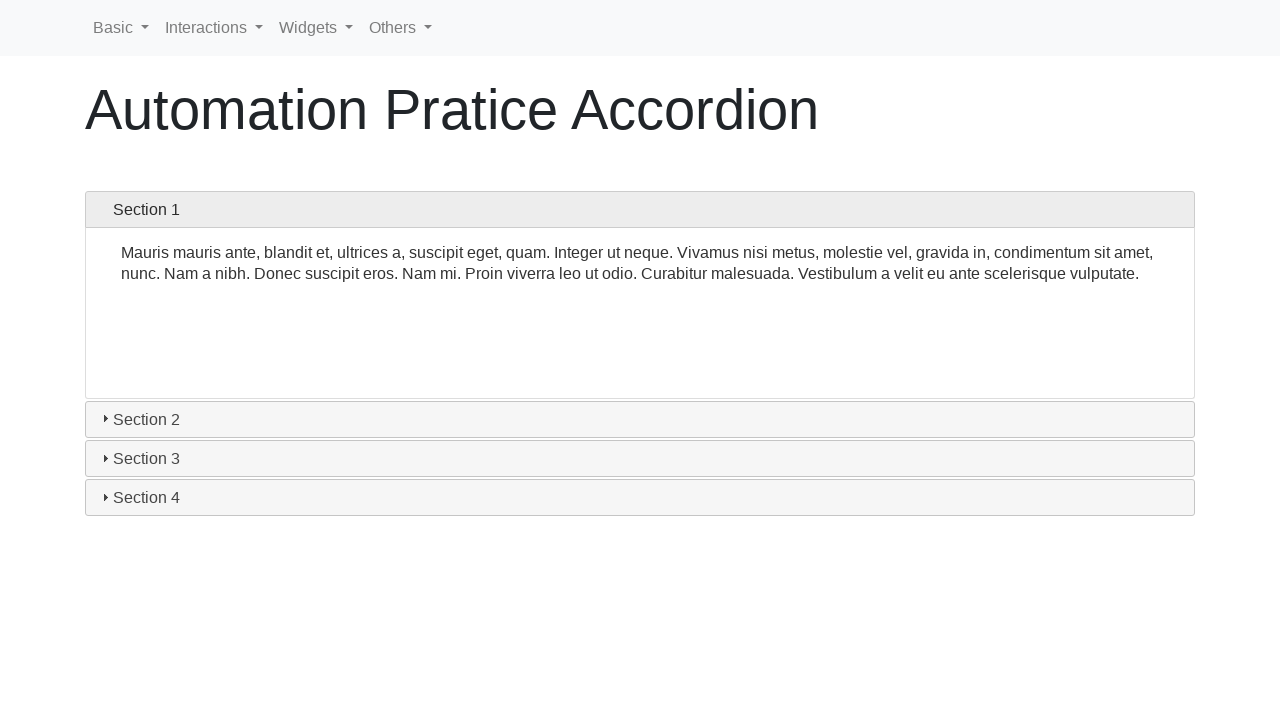

Waited 500ms for accordion section 1 to expand
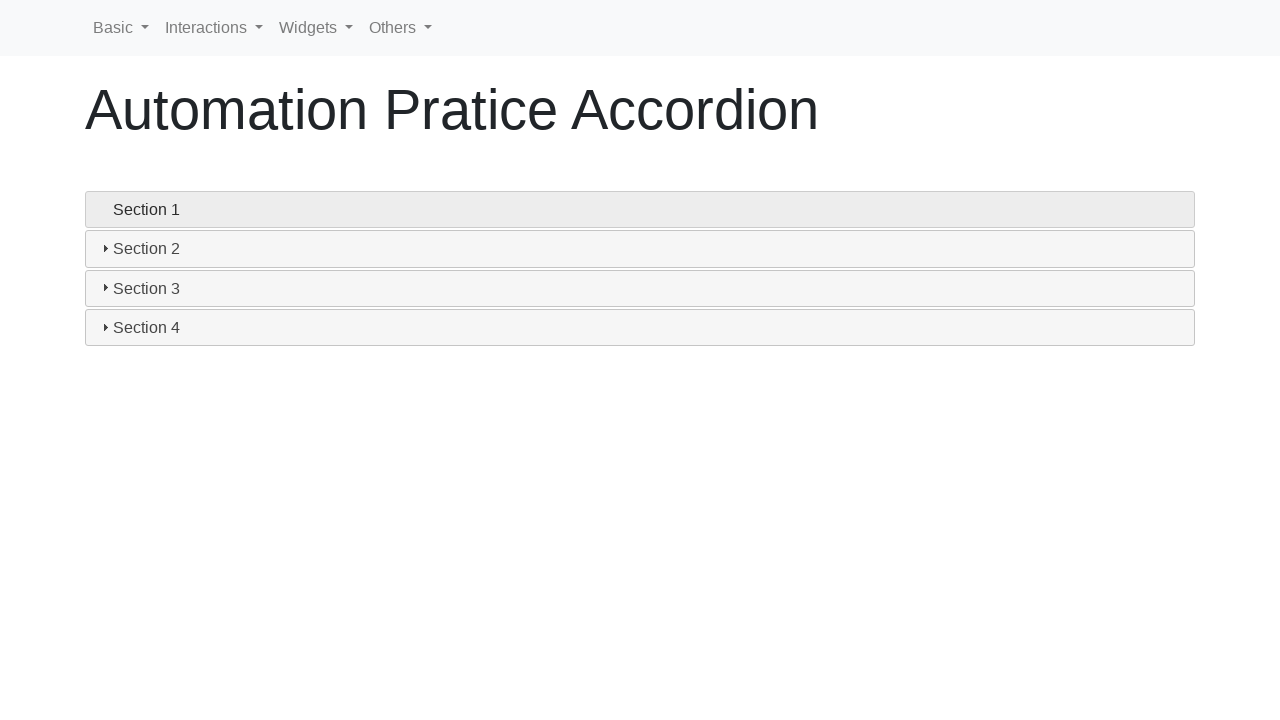

Clicked accordion section 2 to expand at (640, 249) on #accordion h3:nth-of-type(2)
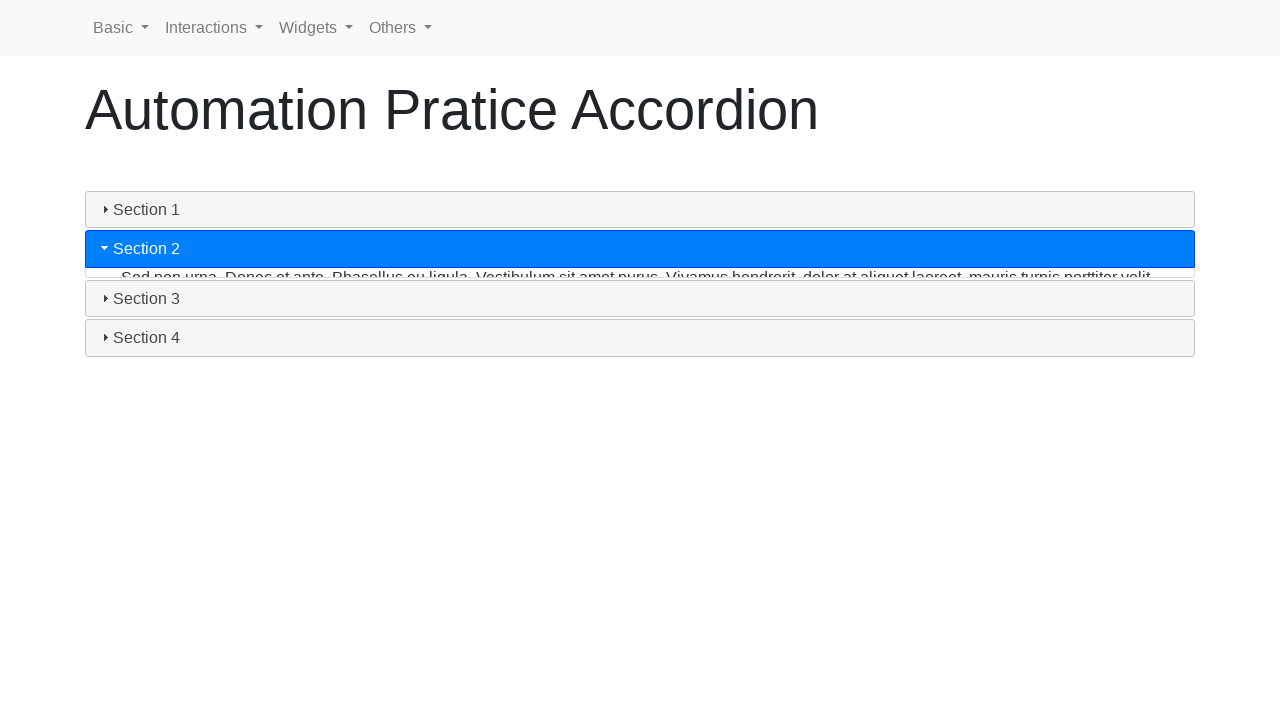

Waited 500ms for accordion section 2 to expand
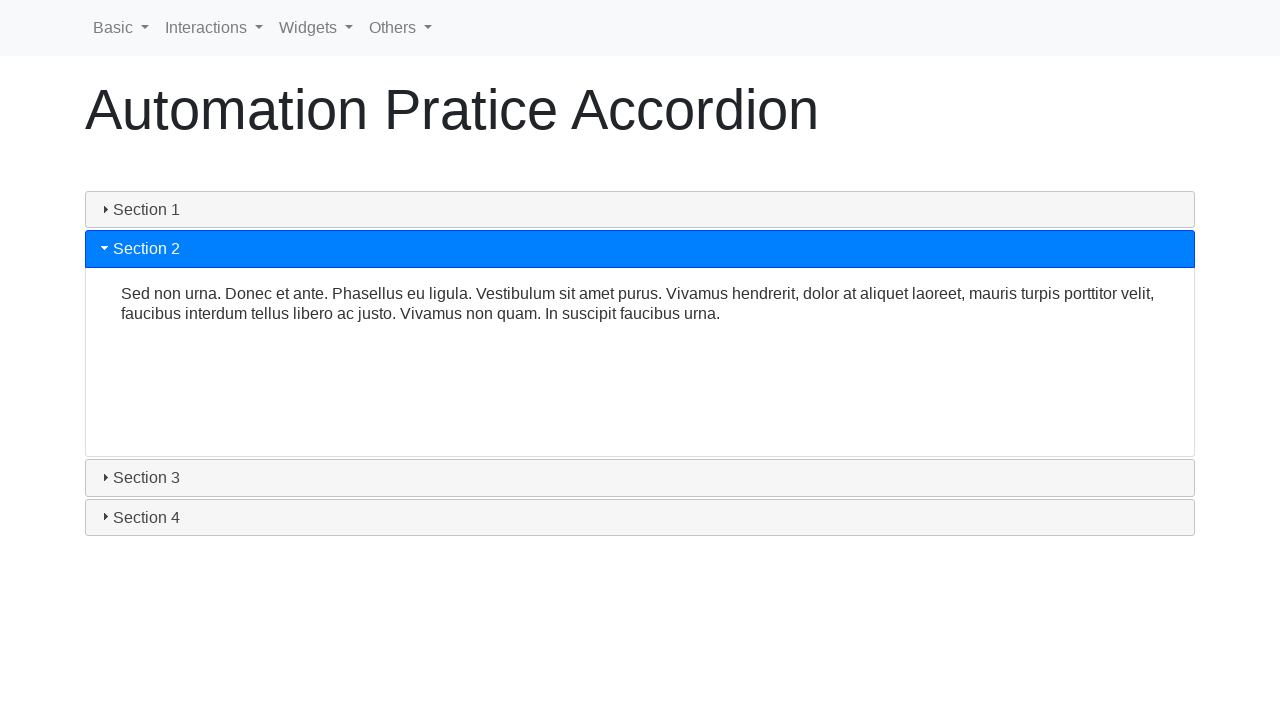

Clicked accordion section 3 to expand at (640, 478) on #accordion h3:nth-of-type(3)
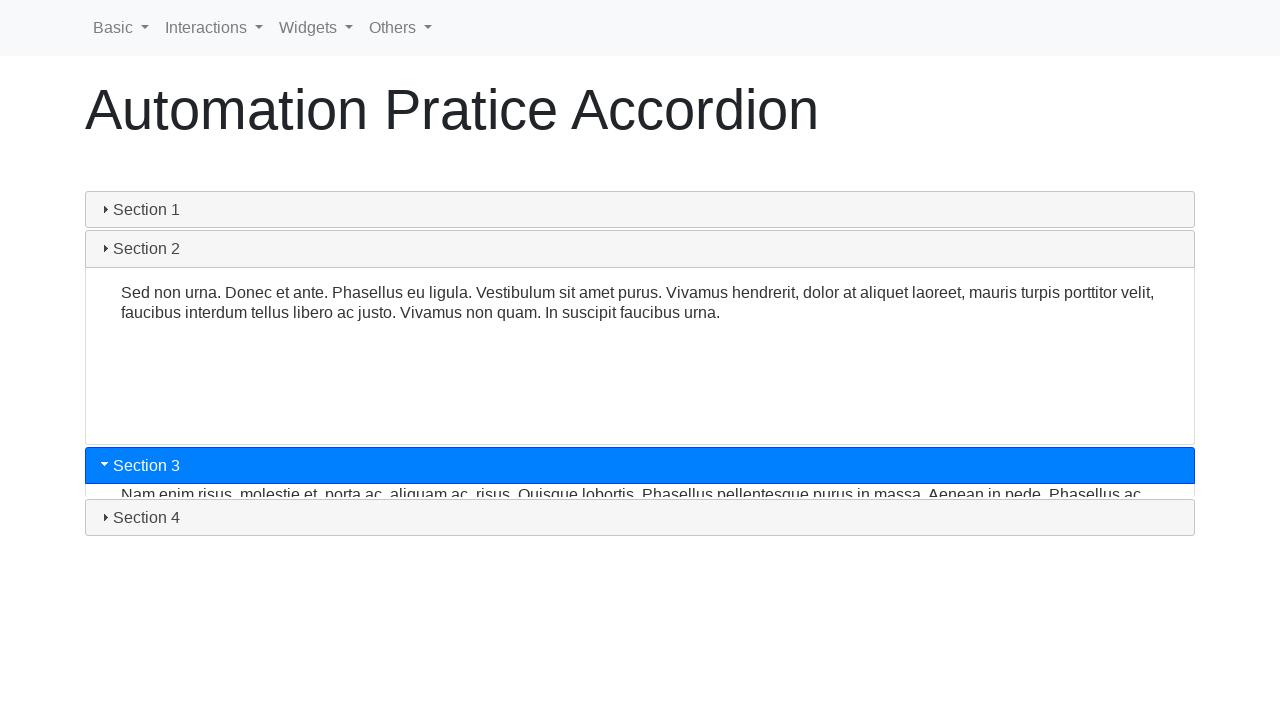

Waited 500ms for accordion section 3 to expand
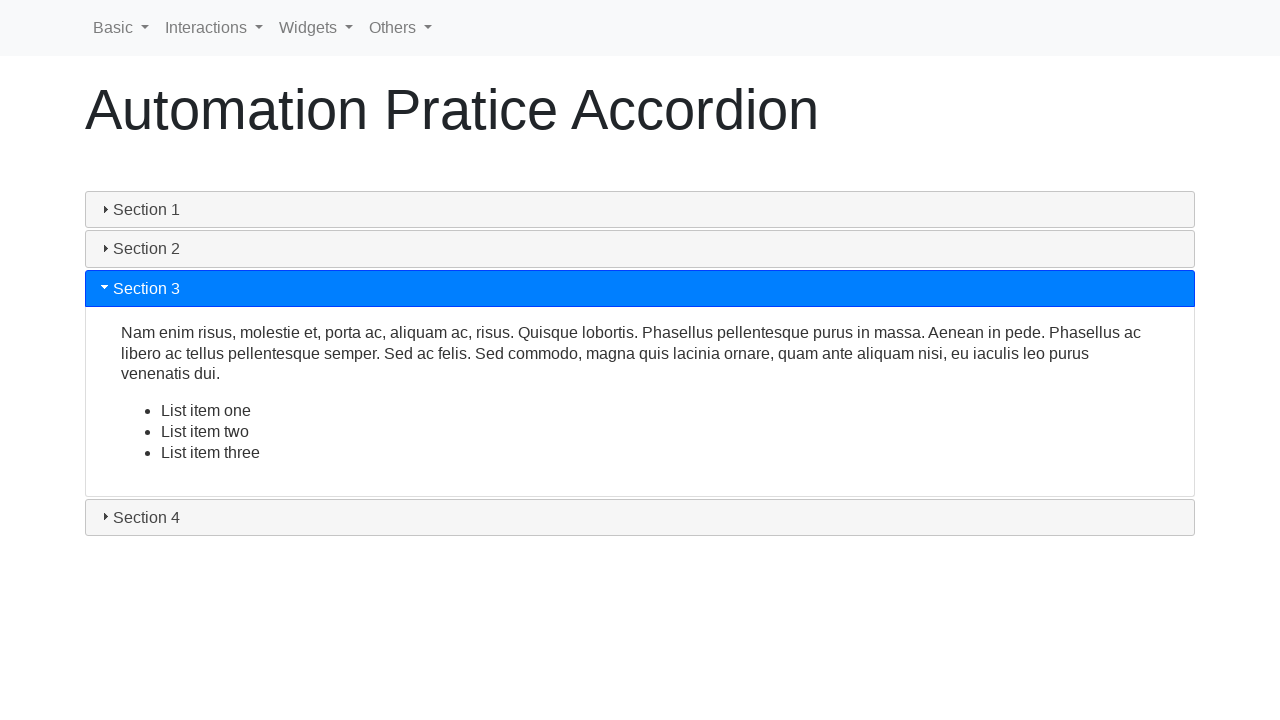

Clicked accordion section 4 to expand at (640, 517) on #accordion h3:nth-of-type(4)
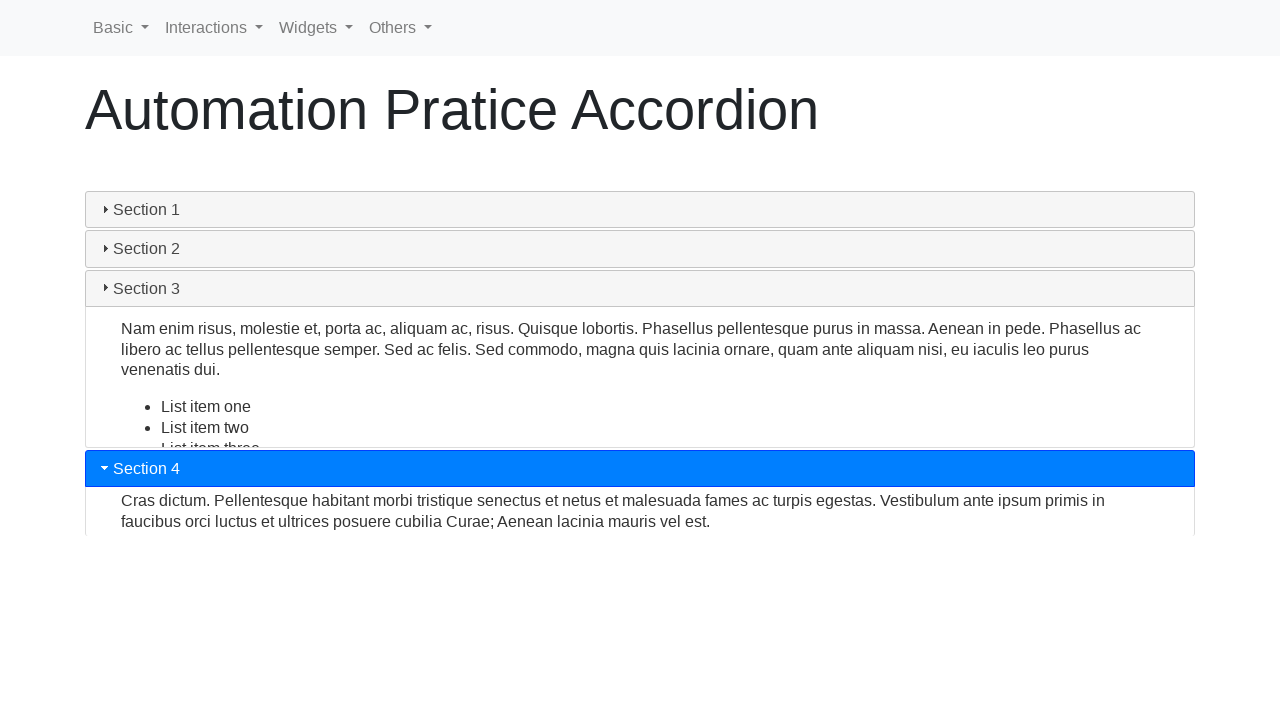

Waited 500ms for accordion section 4 to expand
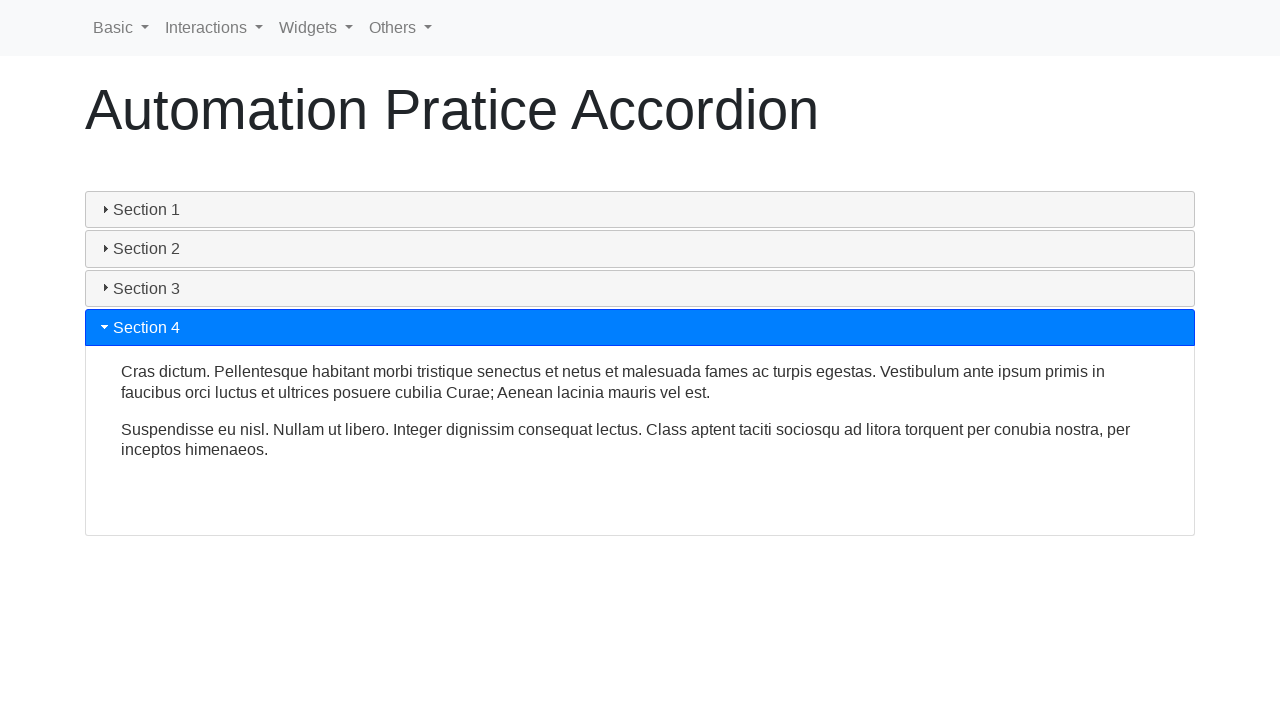

Verified last accordion section is expanded and active content is visible
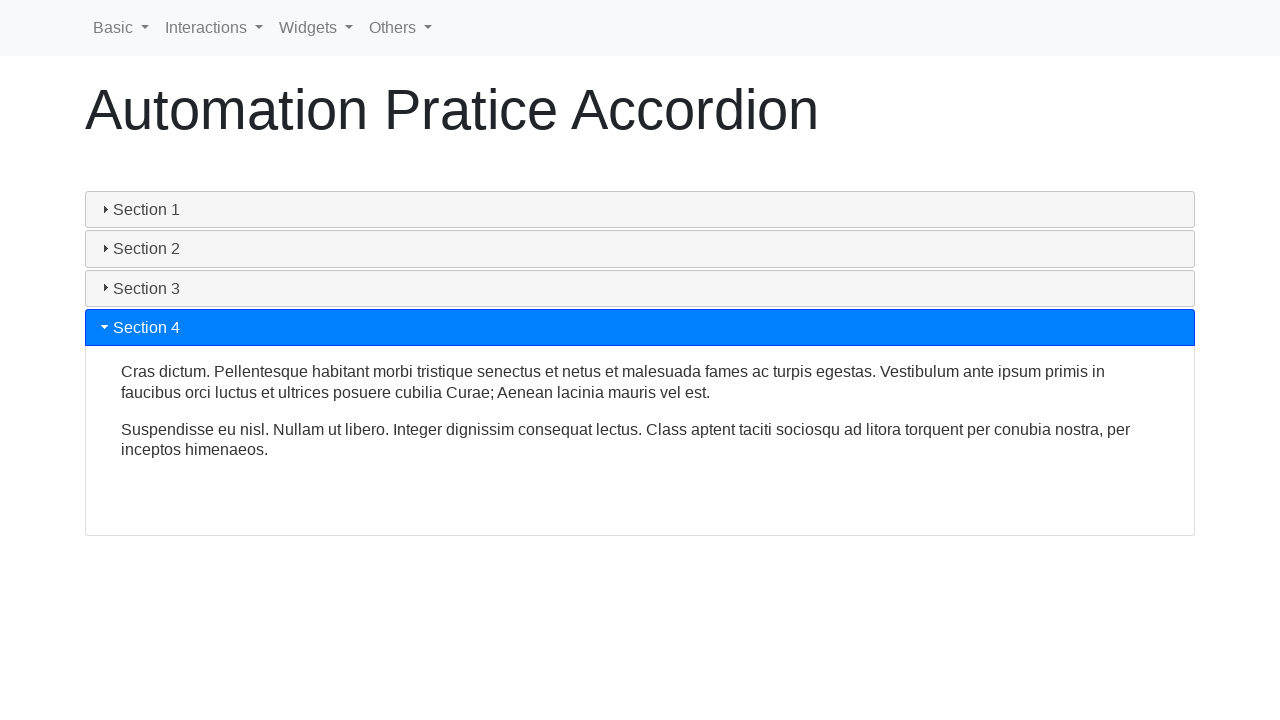

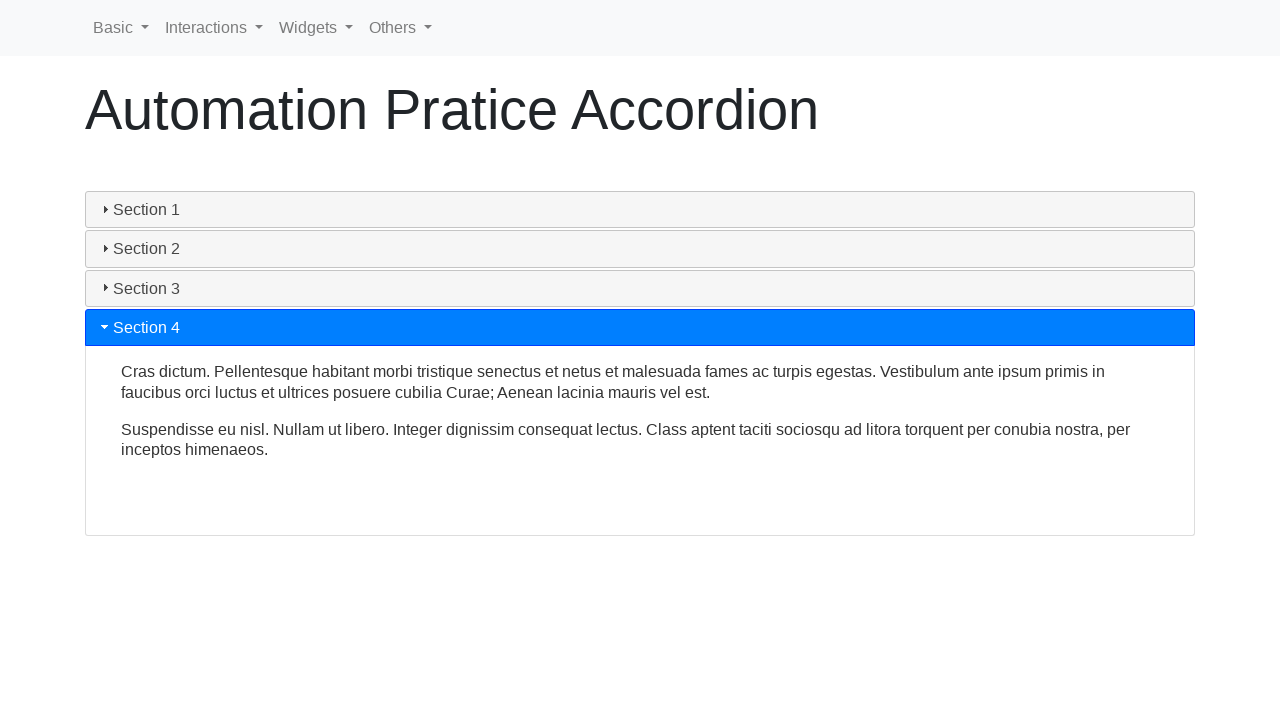